Tests percentage calculator functionality by entering two numbers and verifying the calculation result

Starting URL: http://www.calculator.net/

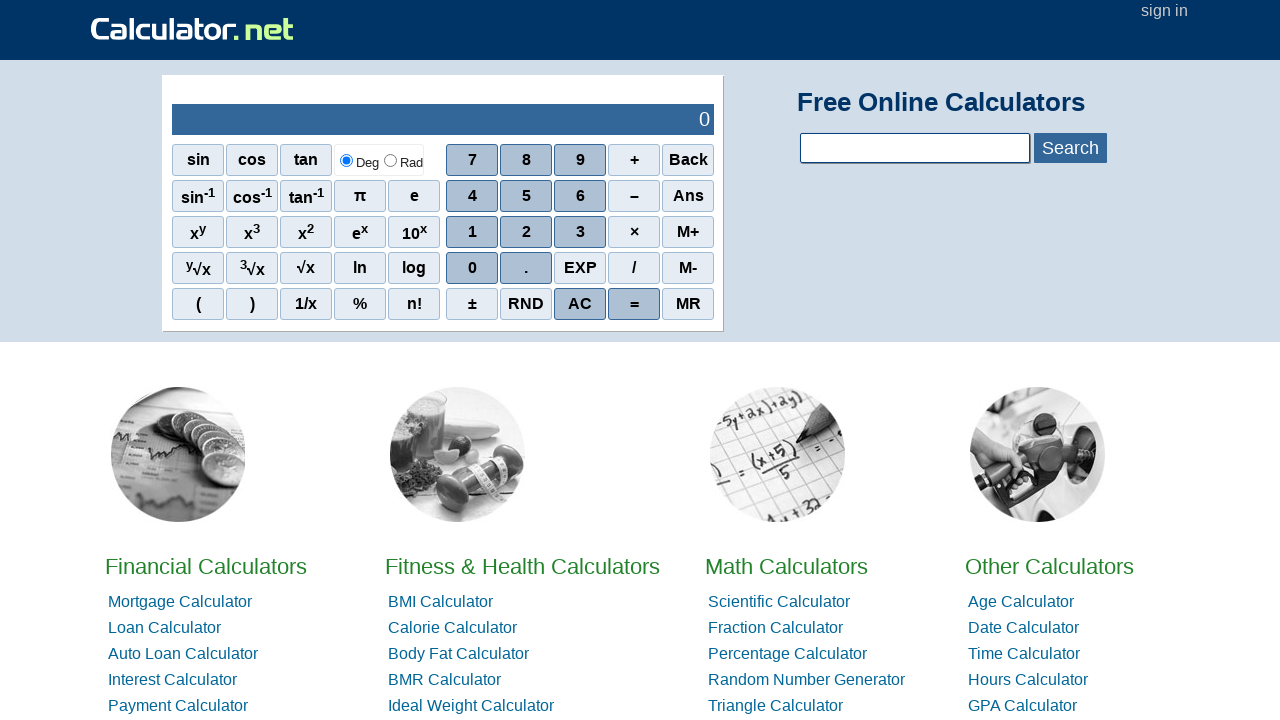

Clicked on Percentage Calculator link at (788, 654) on text=Percentage Calculator
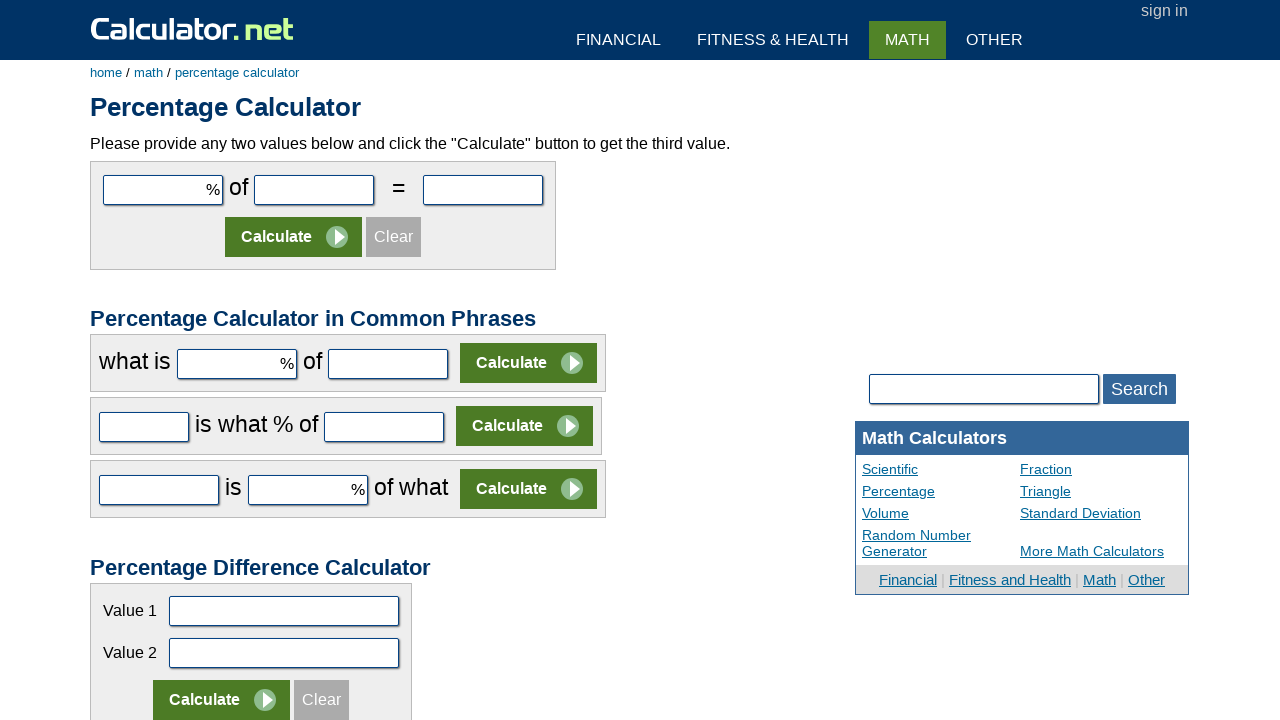

Entered first number: 10 on input[name='cpar1']
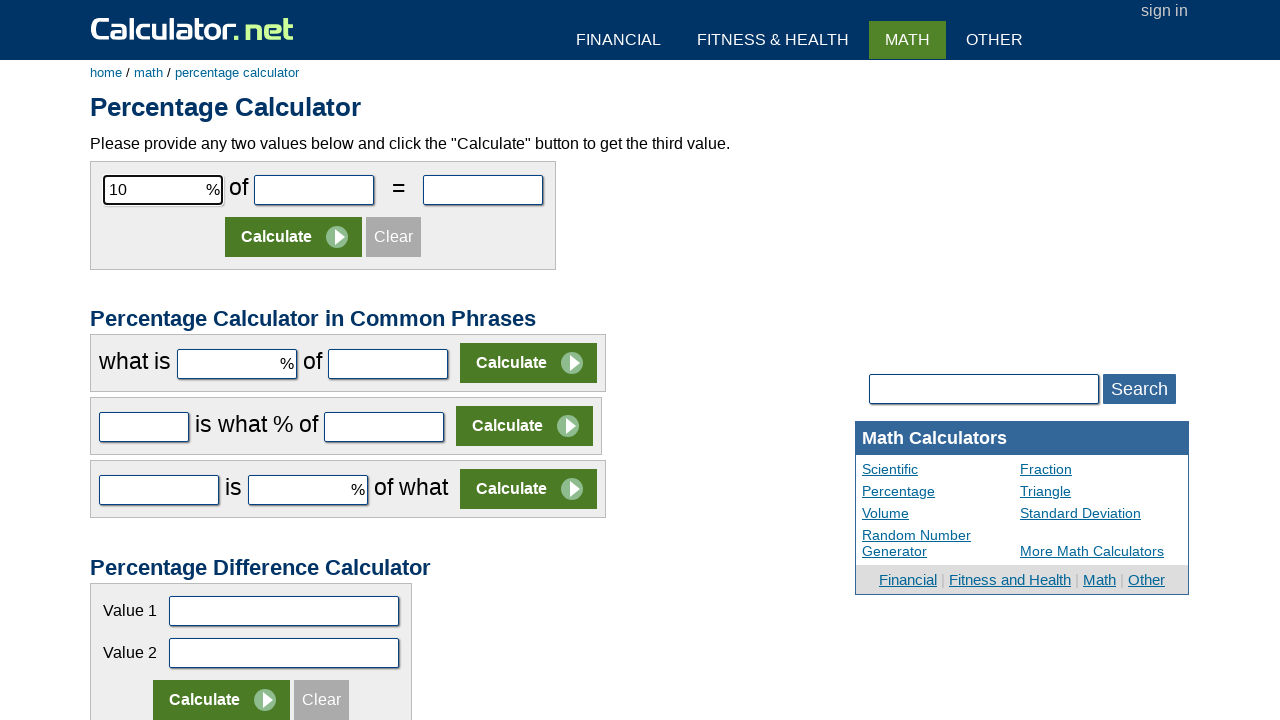

Entered second number: 50 on input[name='cpar2']
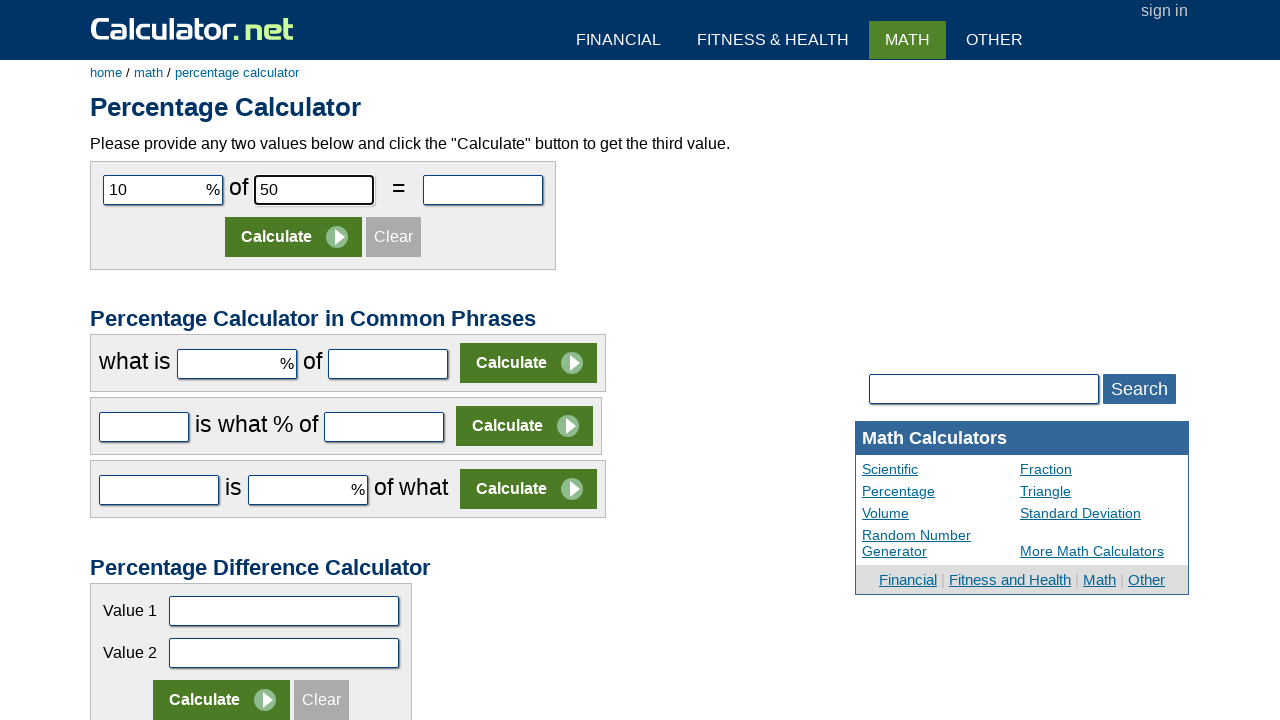

Clicked Calculate button at (294, 237) on input[value='Calculate']
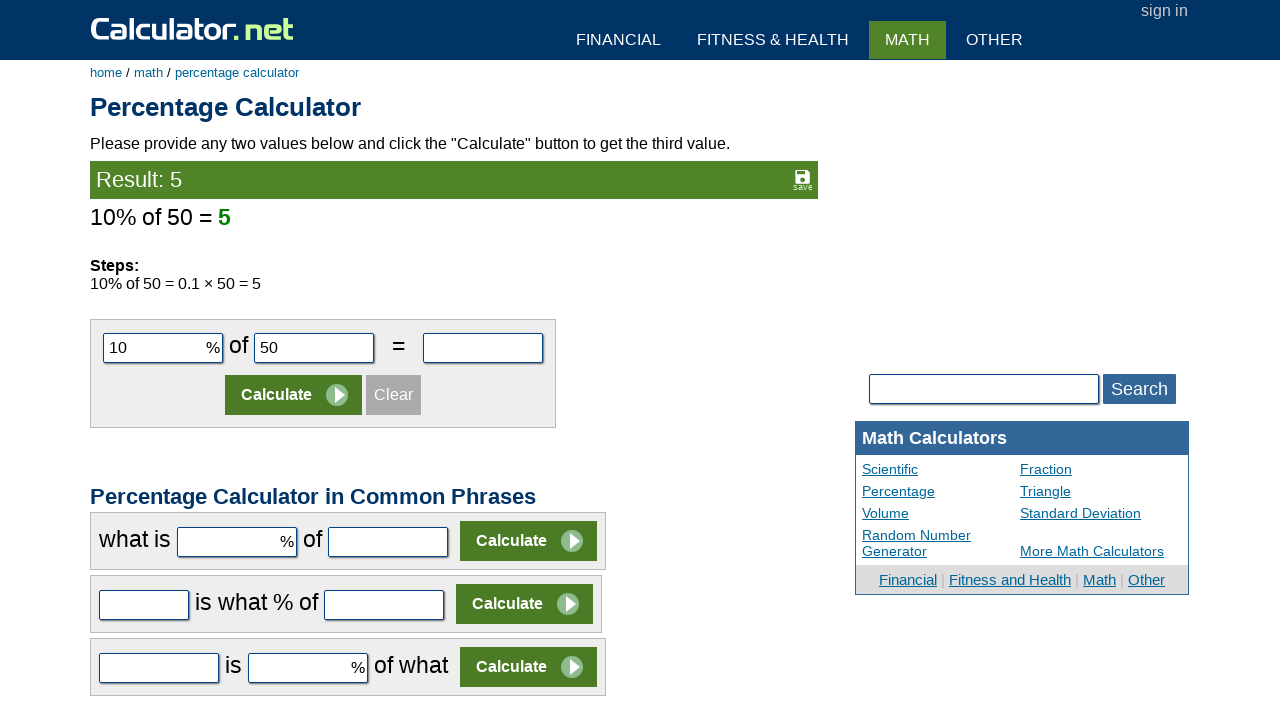

Percentage calculation result appeared
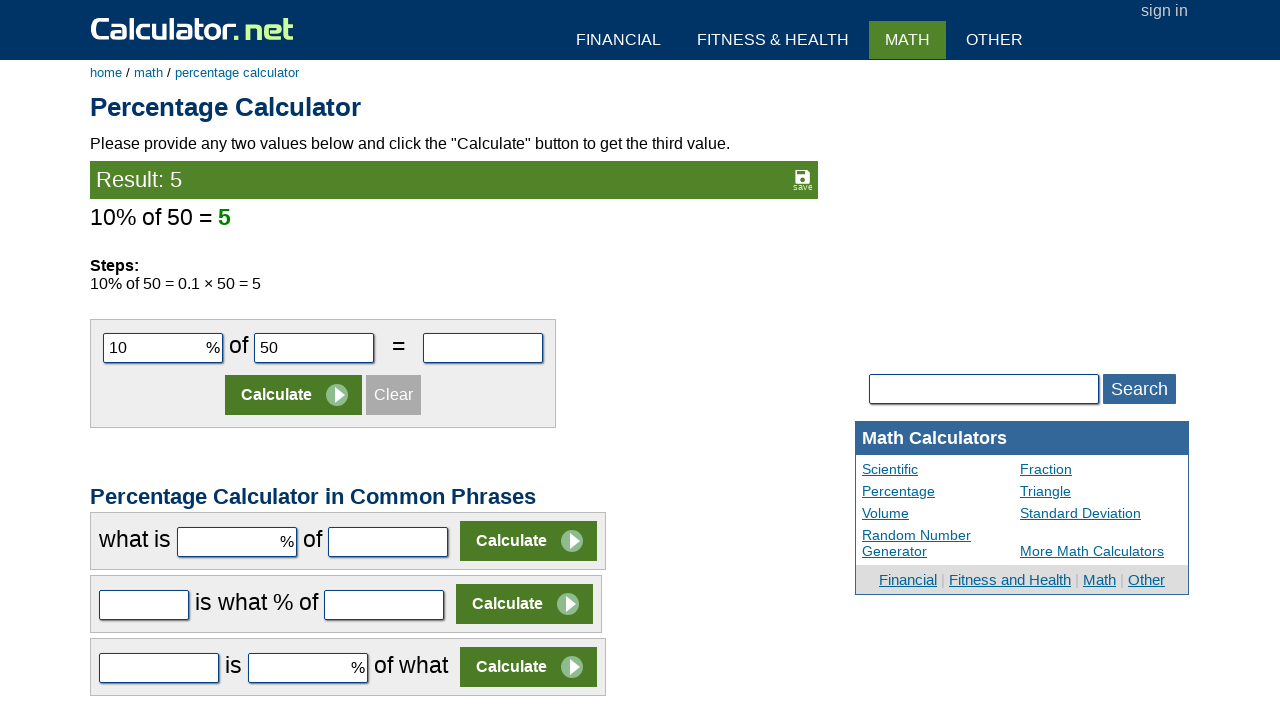

Retrieved calculation result: 10% of 50 = 5
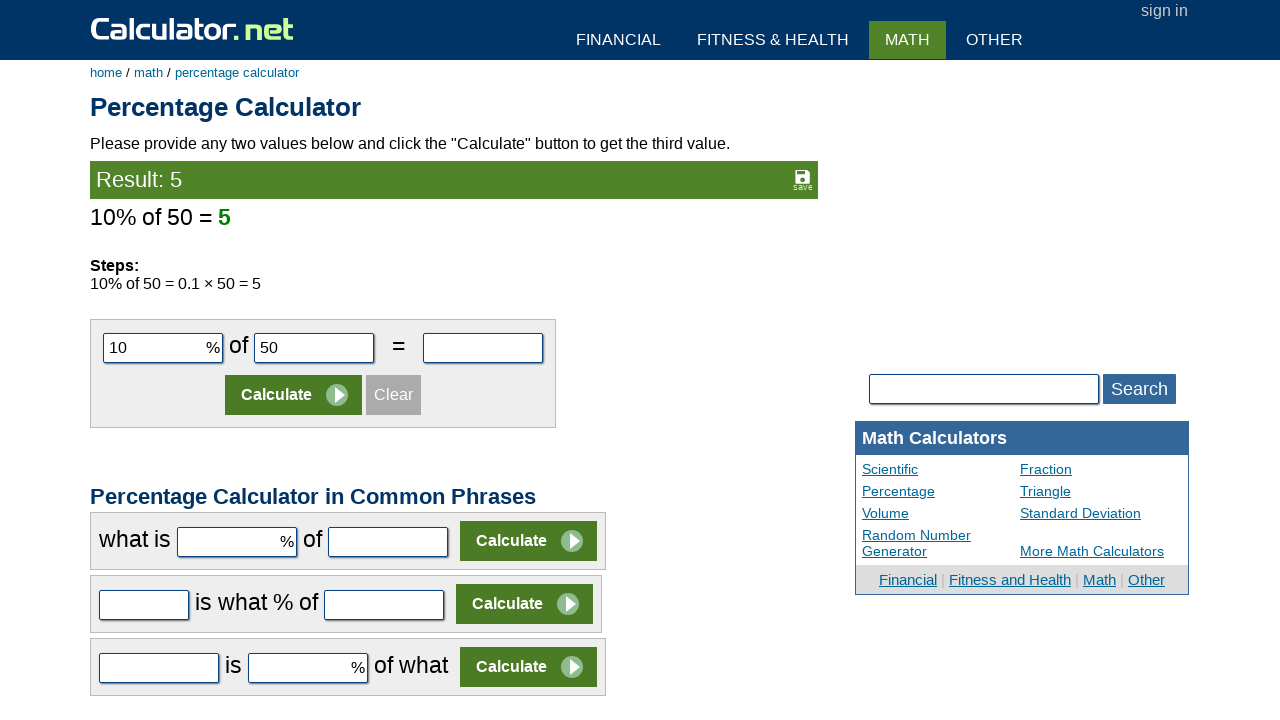

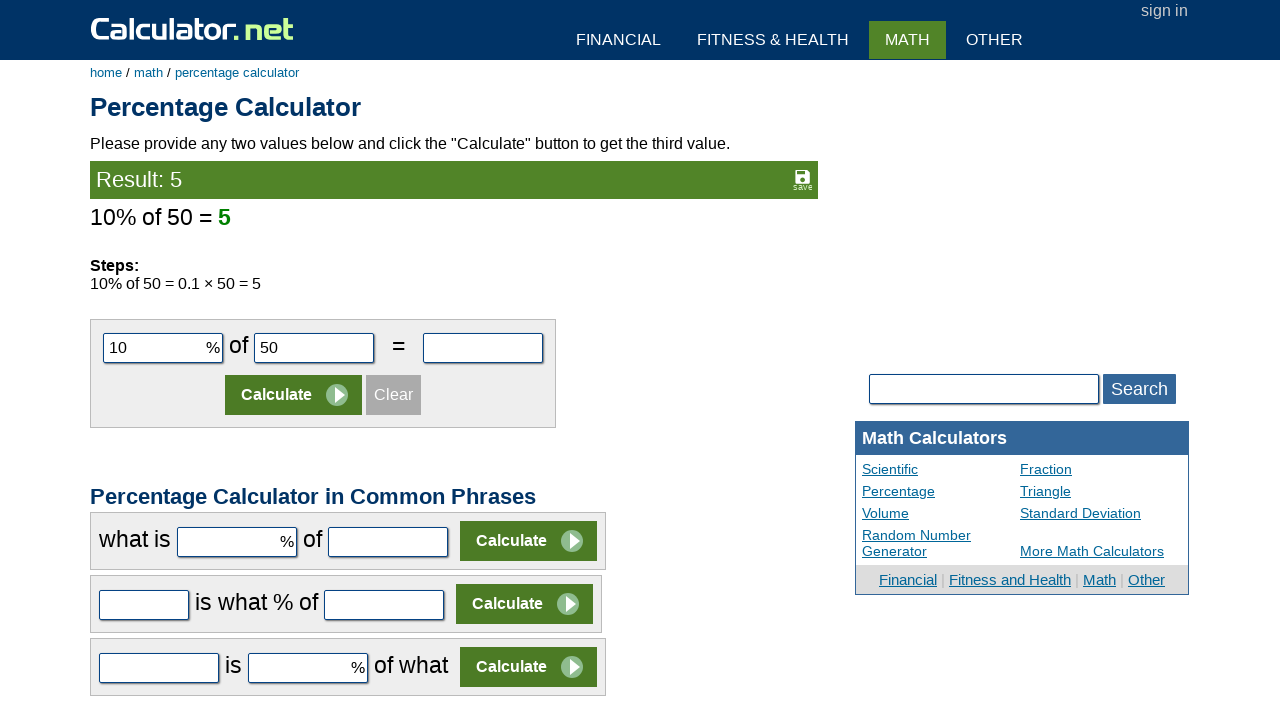